Tests navigation through the catalog menu to reach the acoustic guitars category by clicking on catalog button, guitars category, and then acoustic guitars subcategory

Starting URL: https://www.muztorg.ru/

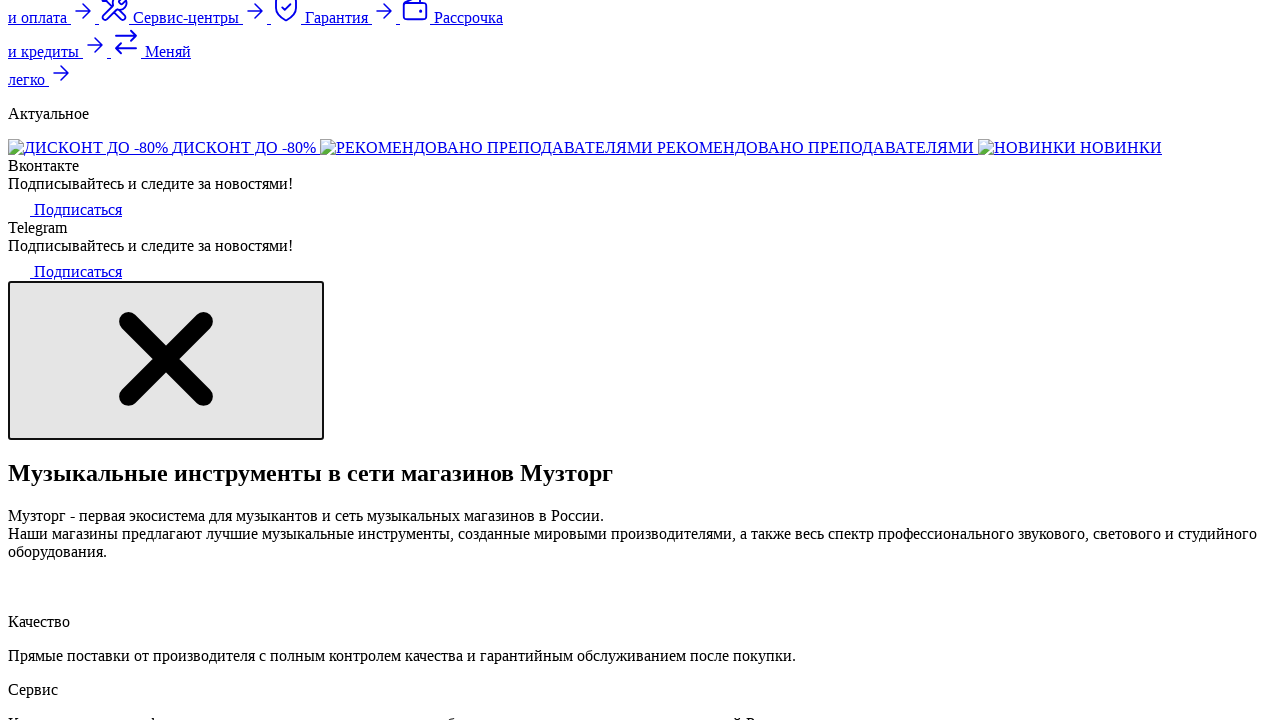

Clicked on catalog menu button at (385, 360) on button.js-catalog-menu-button
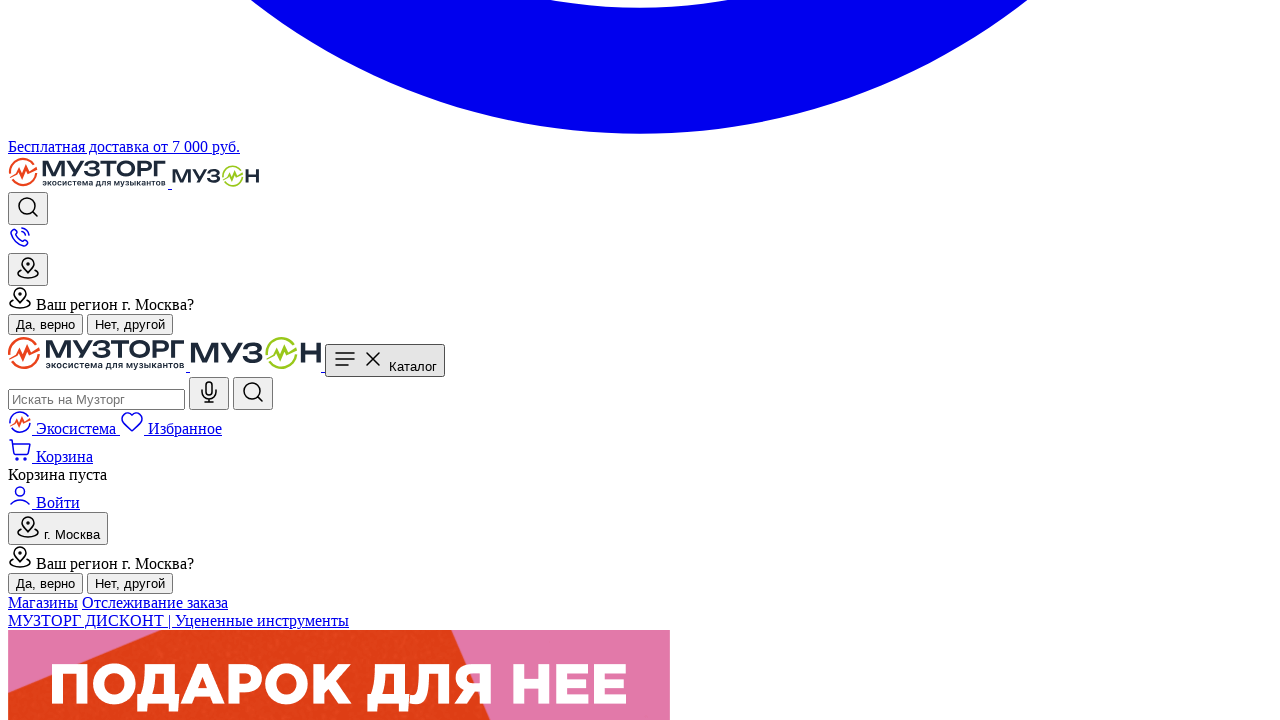

Clicked on guitars category at (660, 360) on a[href='/category/gitary']
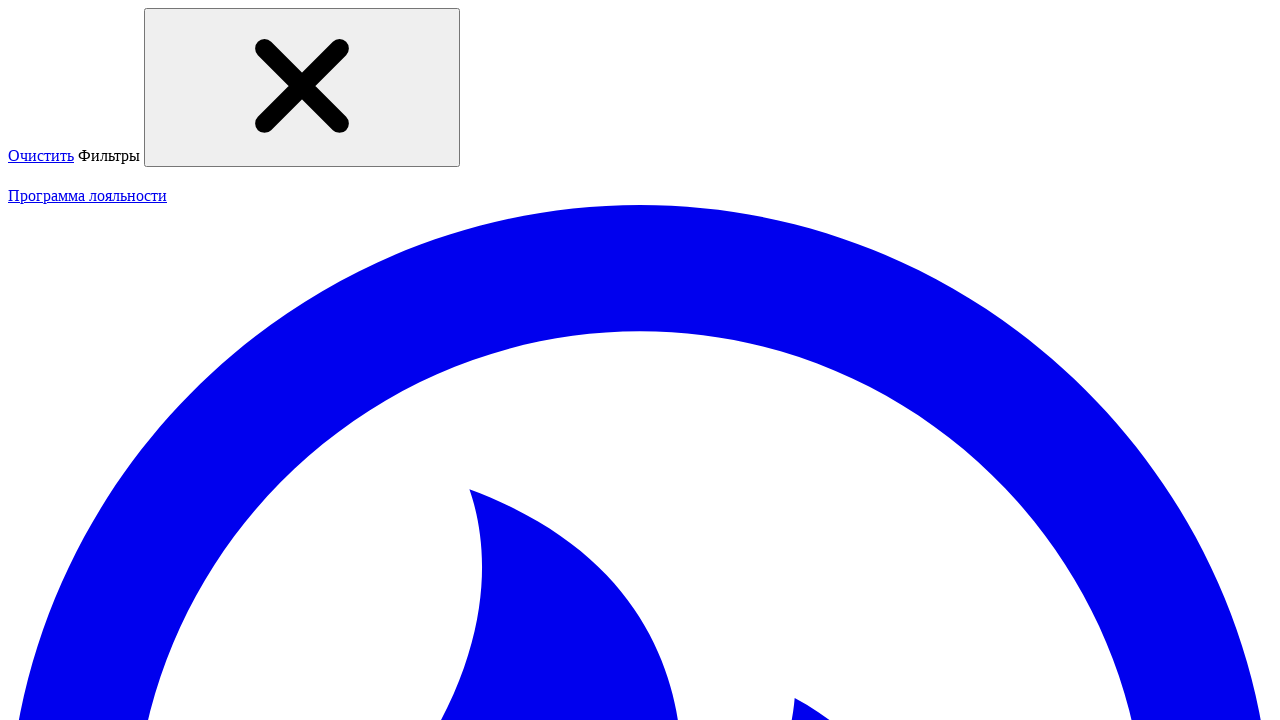

Clicked on acoustic guitars subcategory at (640, 361) on div[title='Акустические гитары']
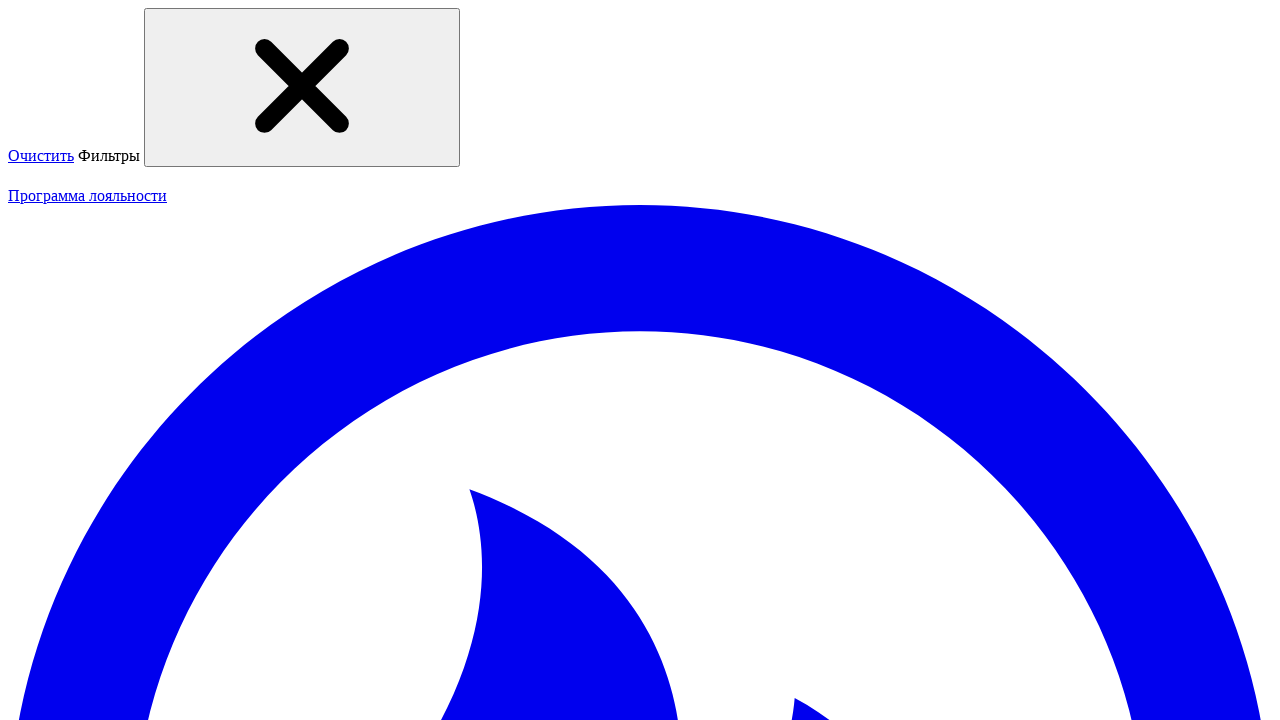

Acoustic guitars category page loaded - verified by presence of category title
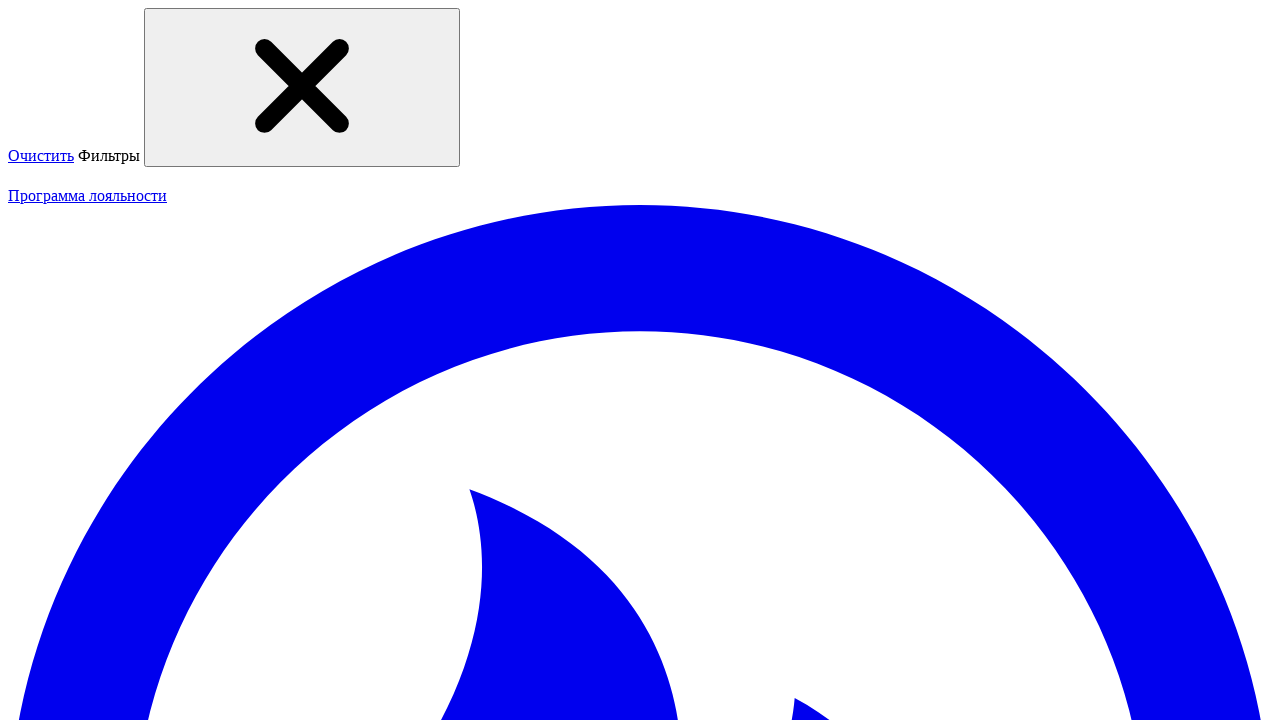

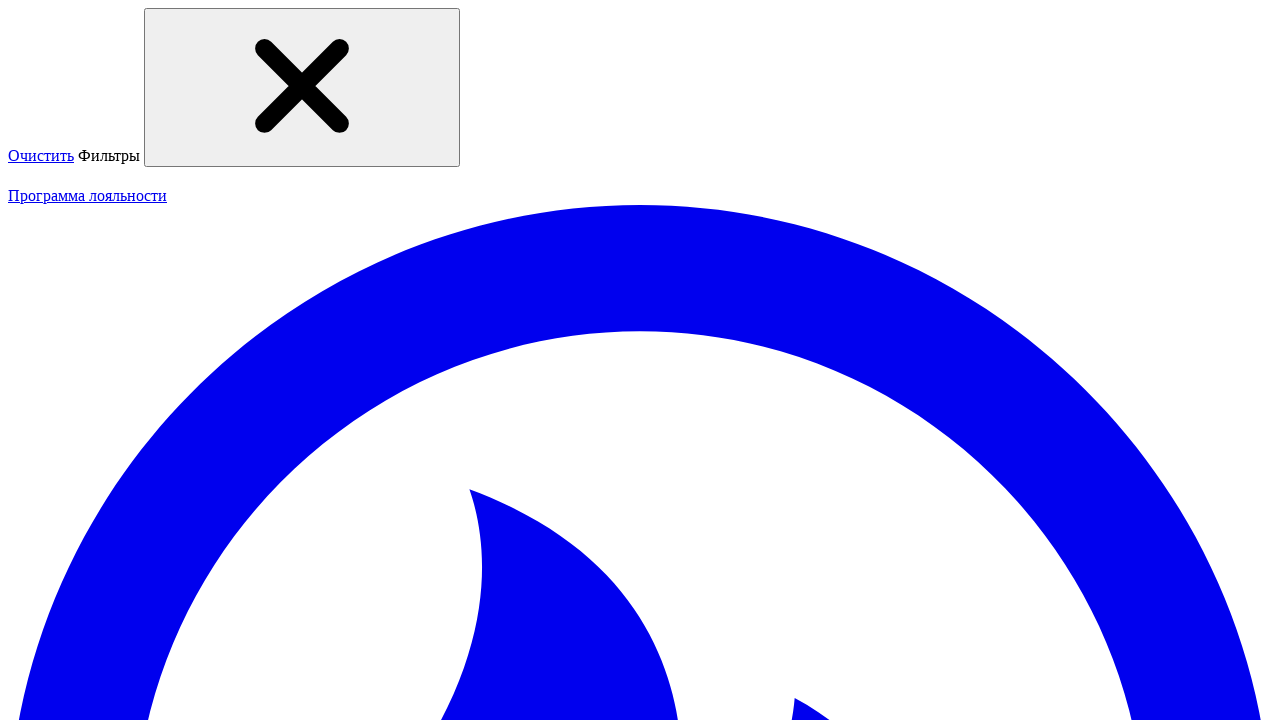